Tests alert handling by clicking a button that triggers an alert and then accepting the alert dialog

Starting URL: https://demo.automationtesting.in/Alerts.html

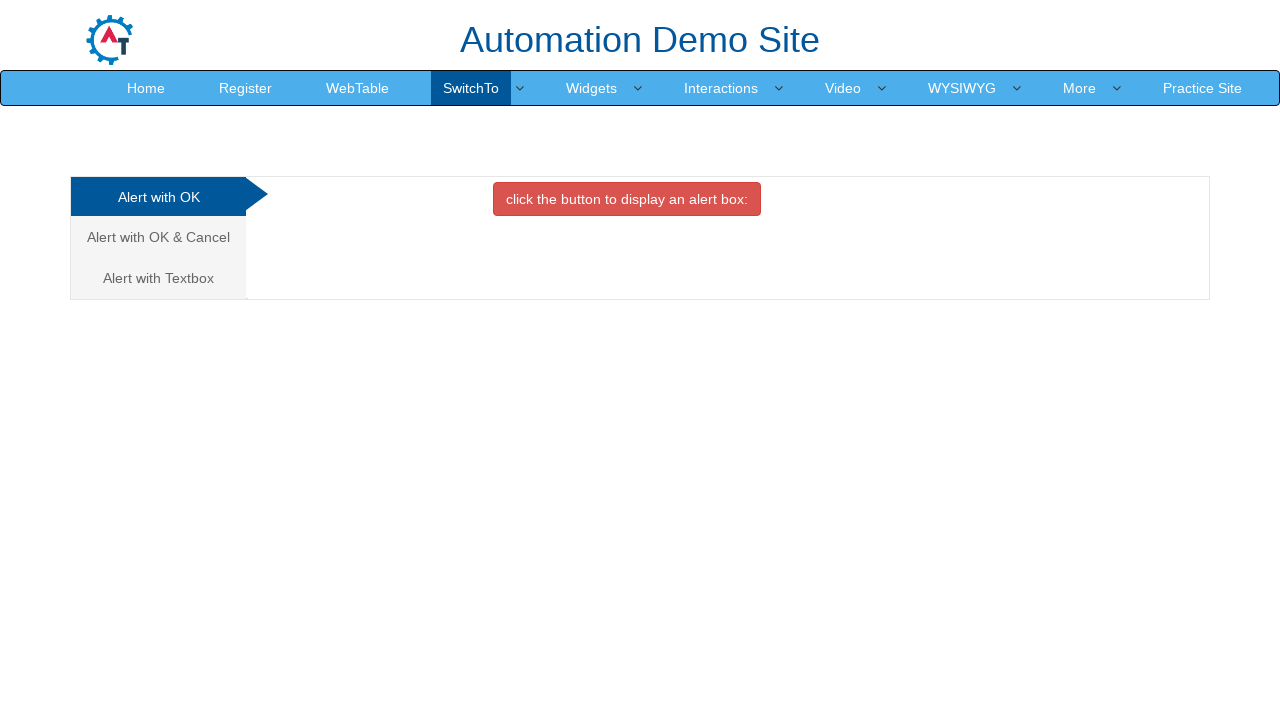

Clicked button in OK tab to trigger alert at (627, 199) on xpath=//div[@id='OKTab']//button
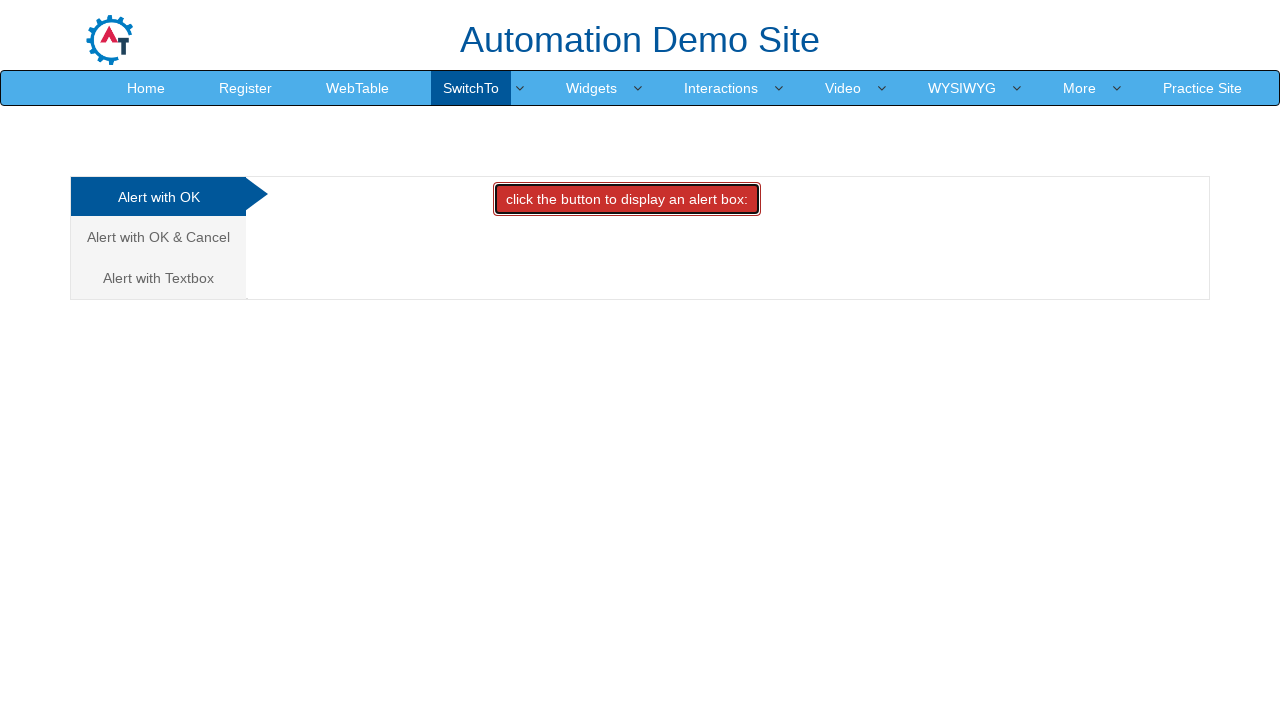

Set up alert dialog handler to accept alerts
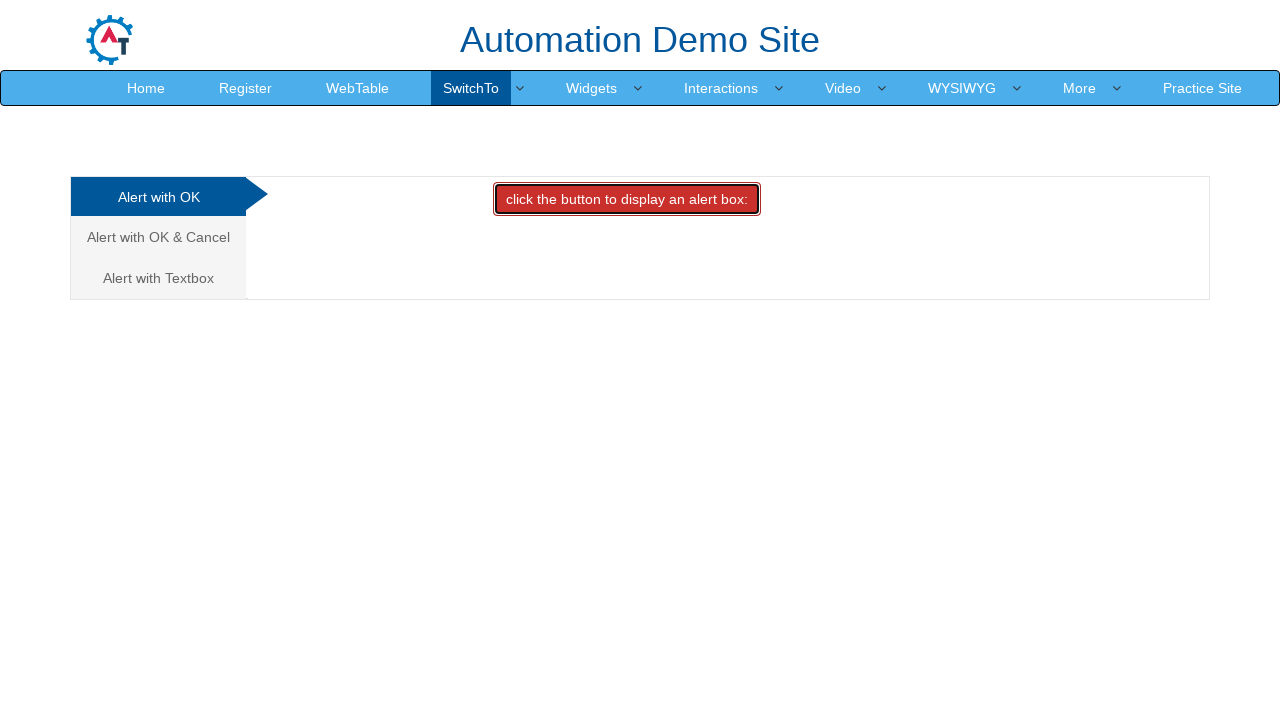

Waited 500ms for alert to appear and be accepted
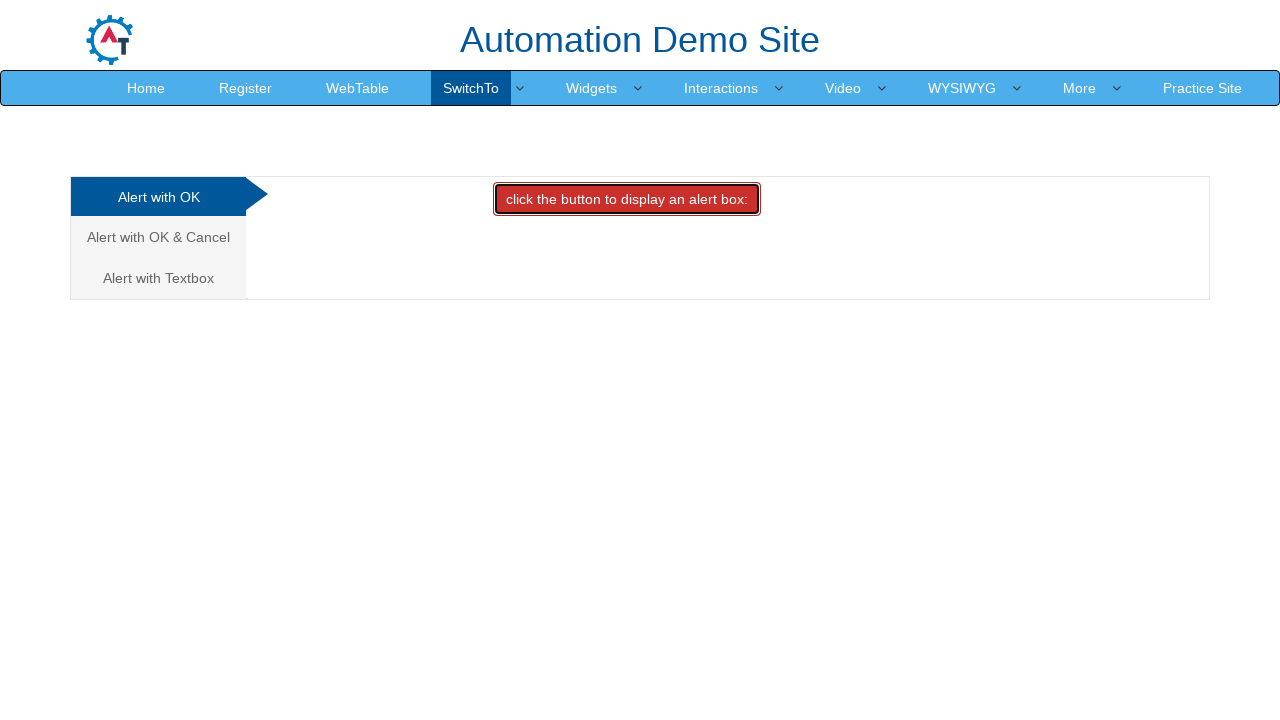

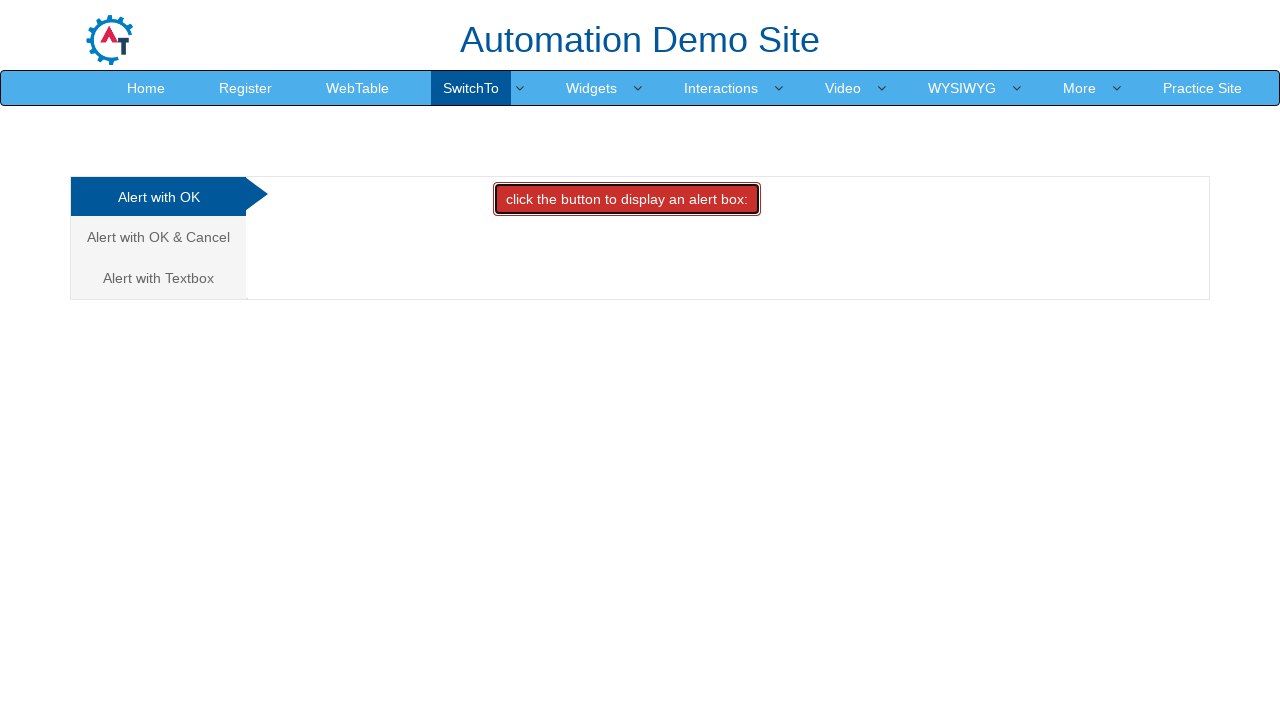